Tests login form validation by attempting to submit with blank username and password fields, verifying the appropriate error message is displayed

Starting URL: https://www.saucedemo.com/

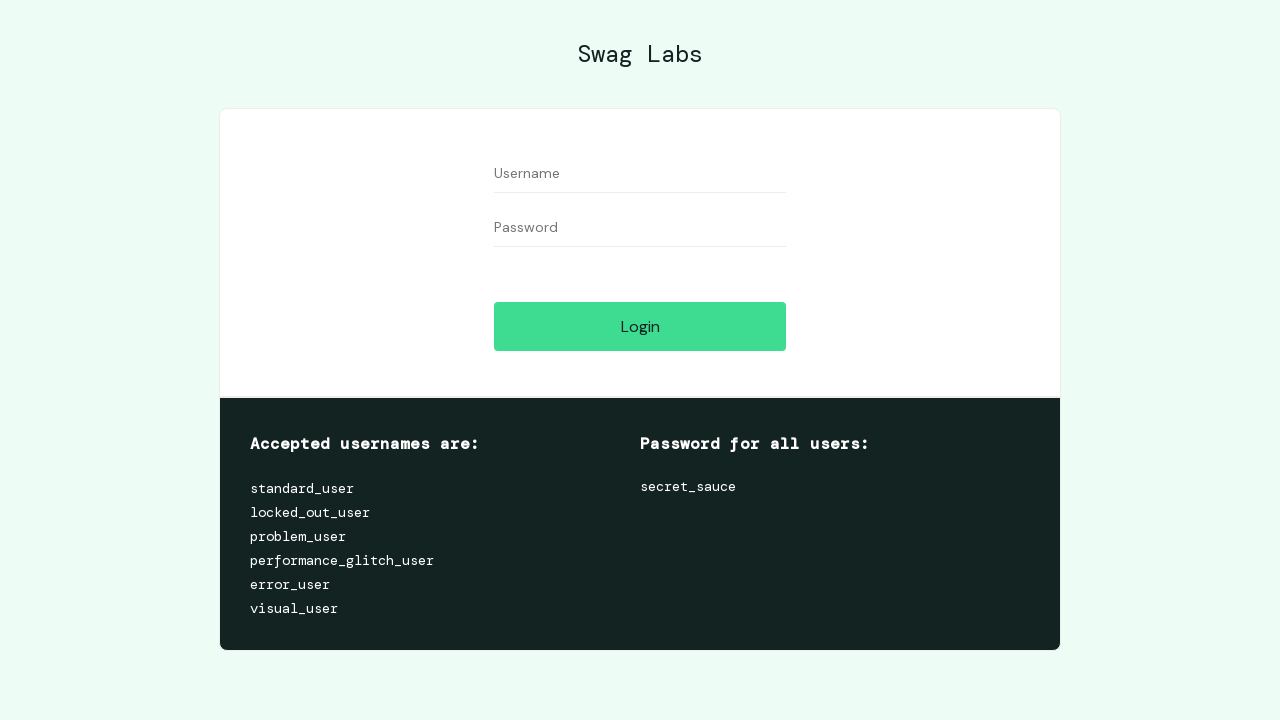

Cleared username field on #user-name
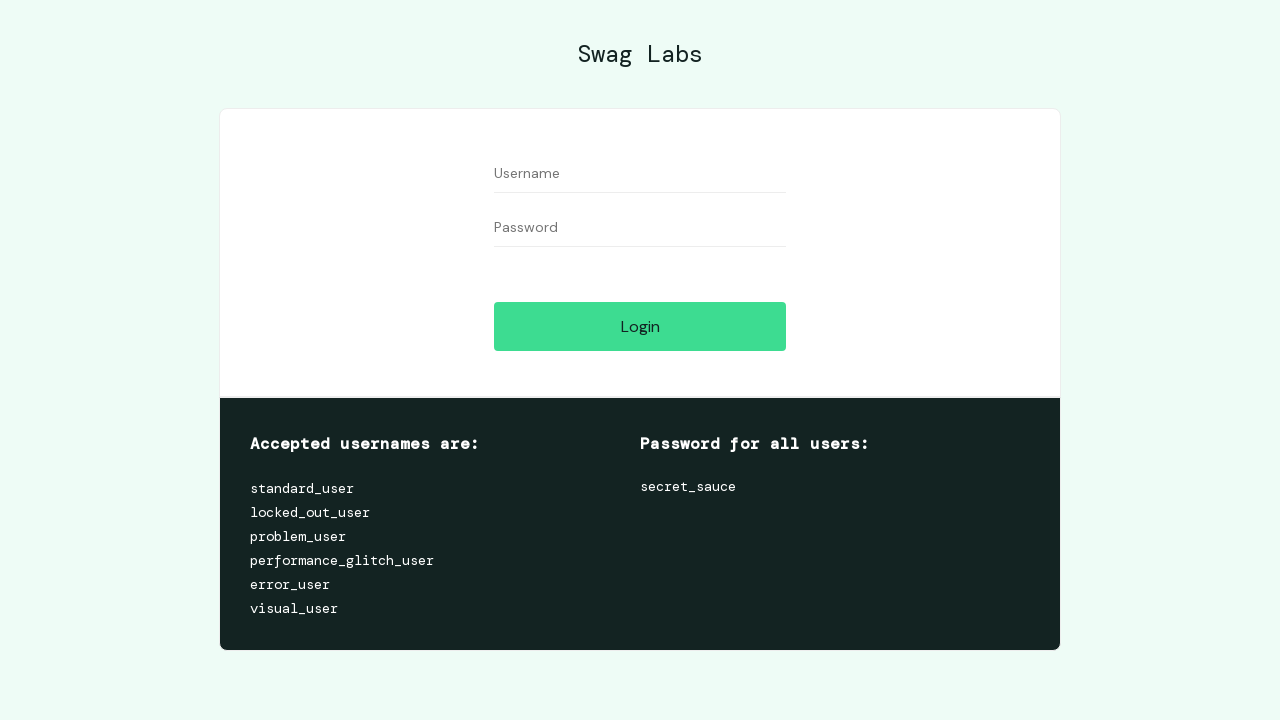

Cleared password field on #password
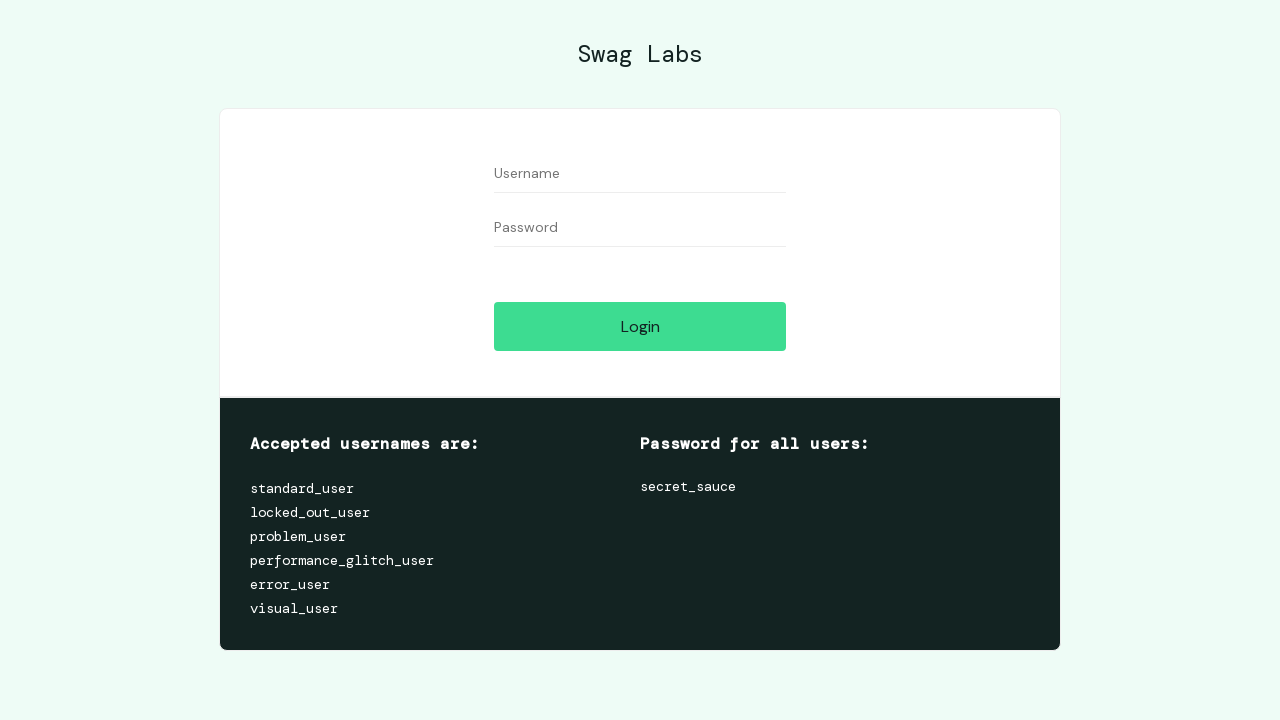

Clicked login button with blank username and password at (640, 326) on #login-button
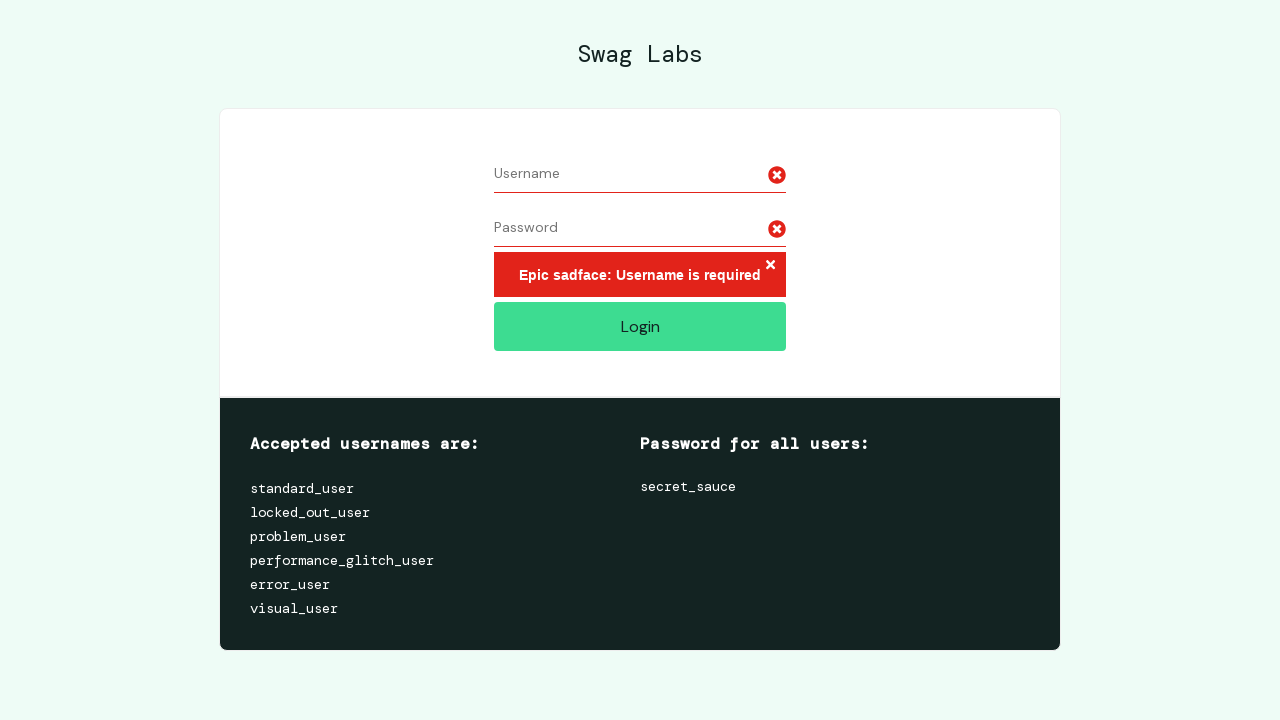

Verified error message displayed for blank credentials
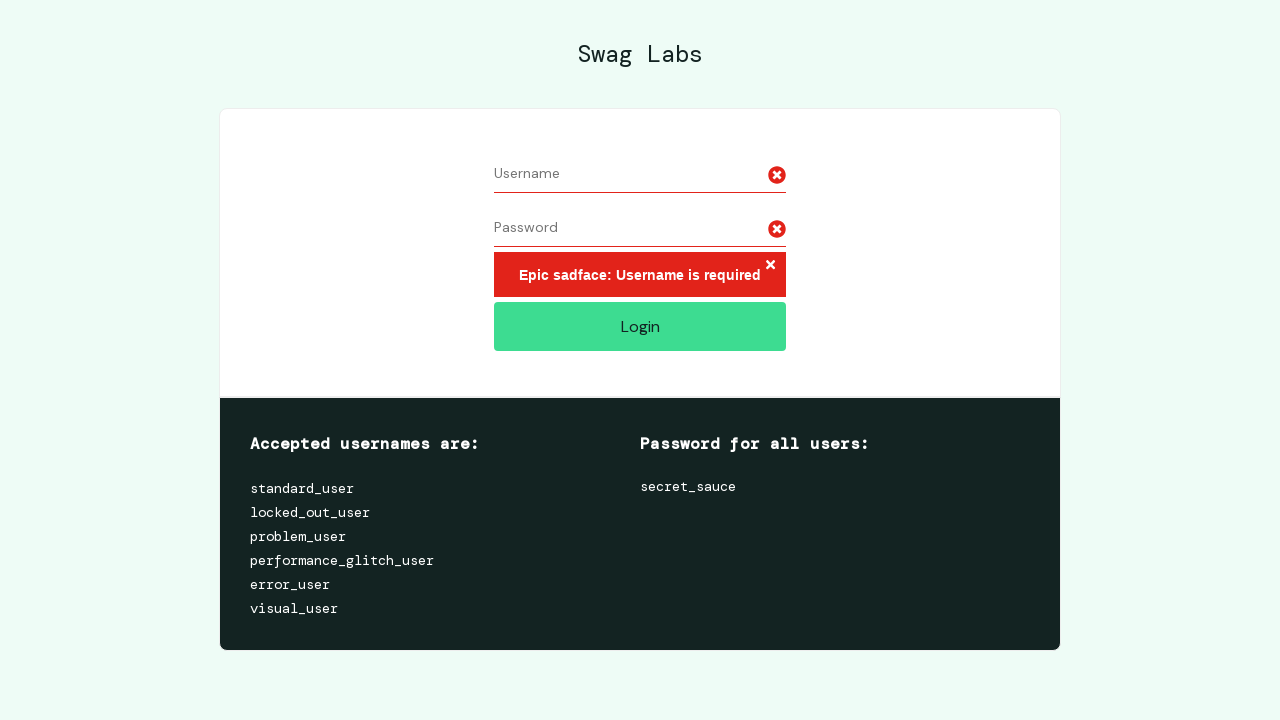

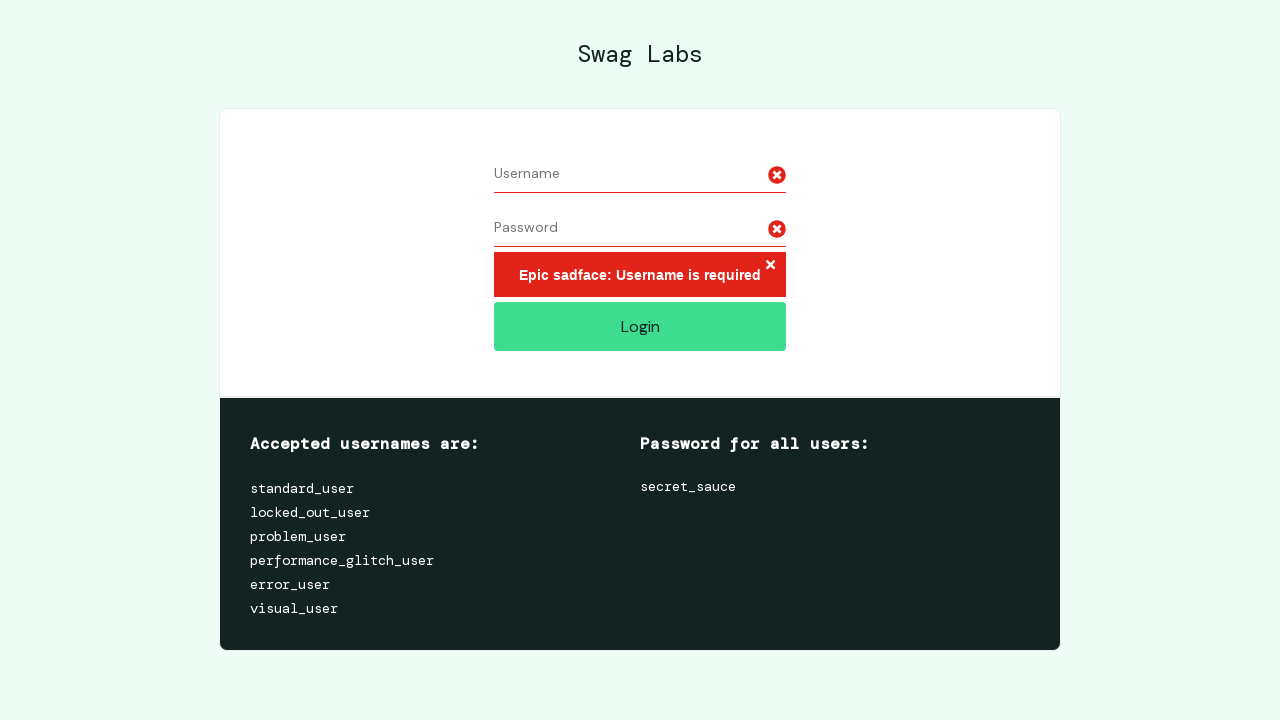